Tests dropdown select by selecting the third option

Starting URL: https://bonigarcia.dev/selenium-webdriver-java/web-form.html

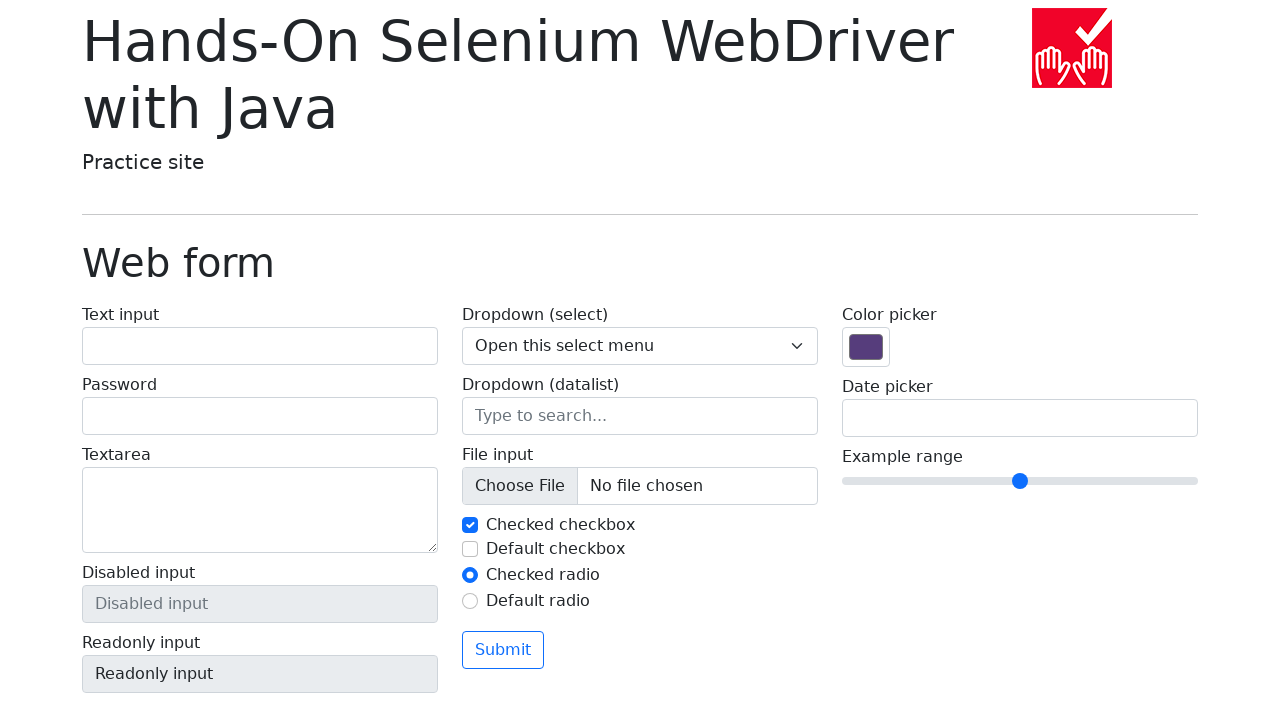

Selected third option (index=2) from dropdown on select[name='my-select']
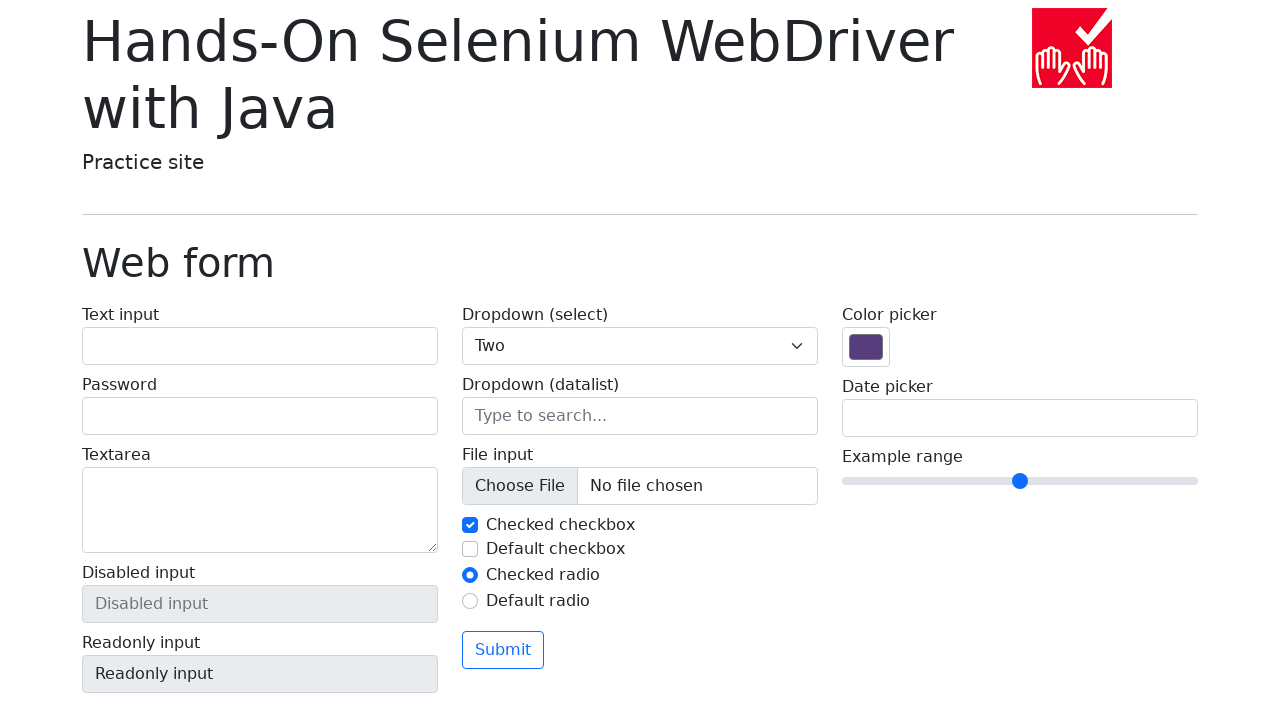

Retrieved selected value from dropdown
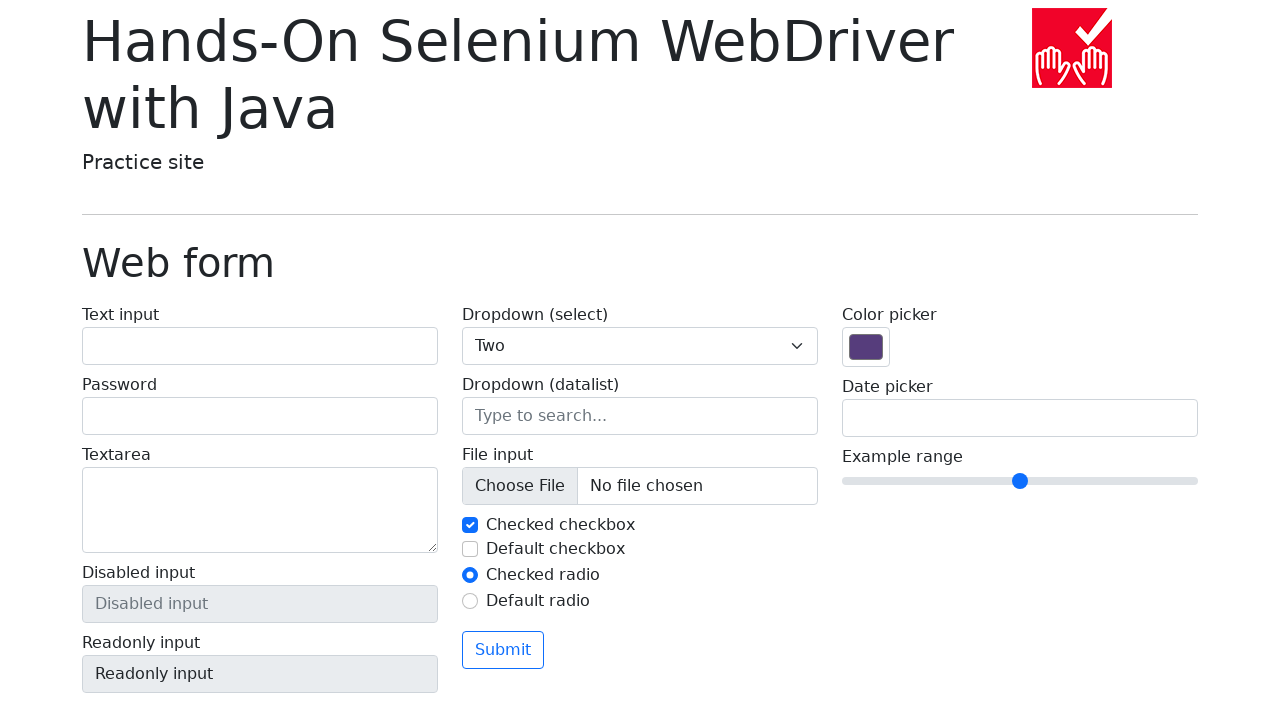

Verified dropdown selection value is '2'
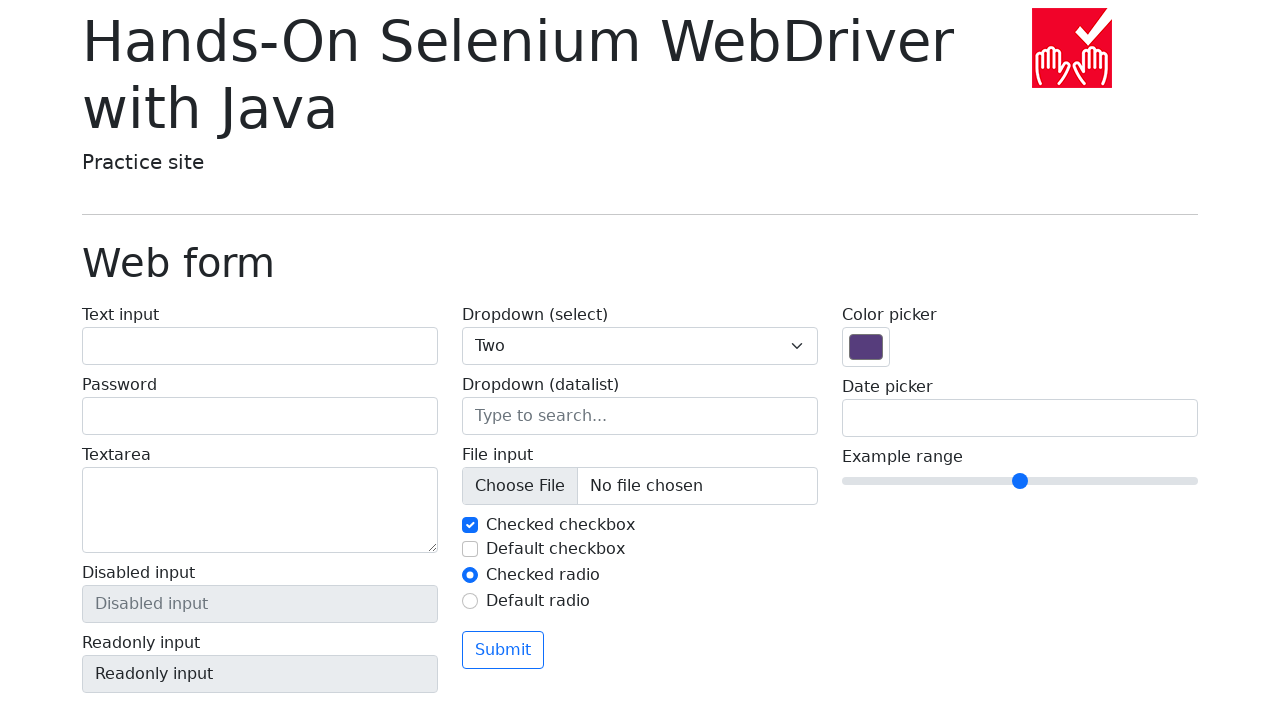

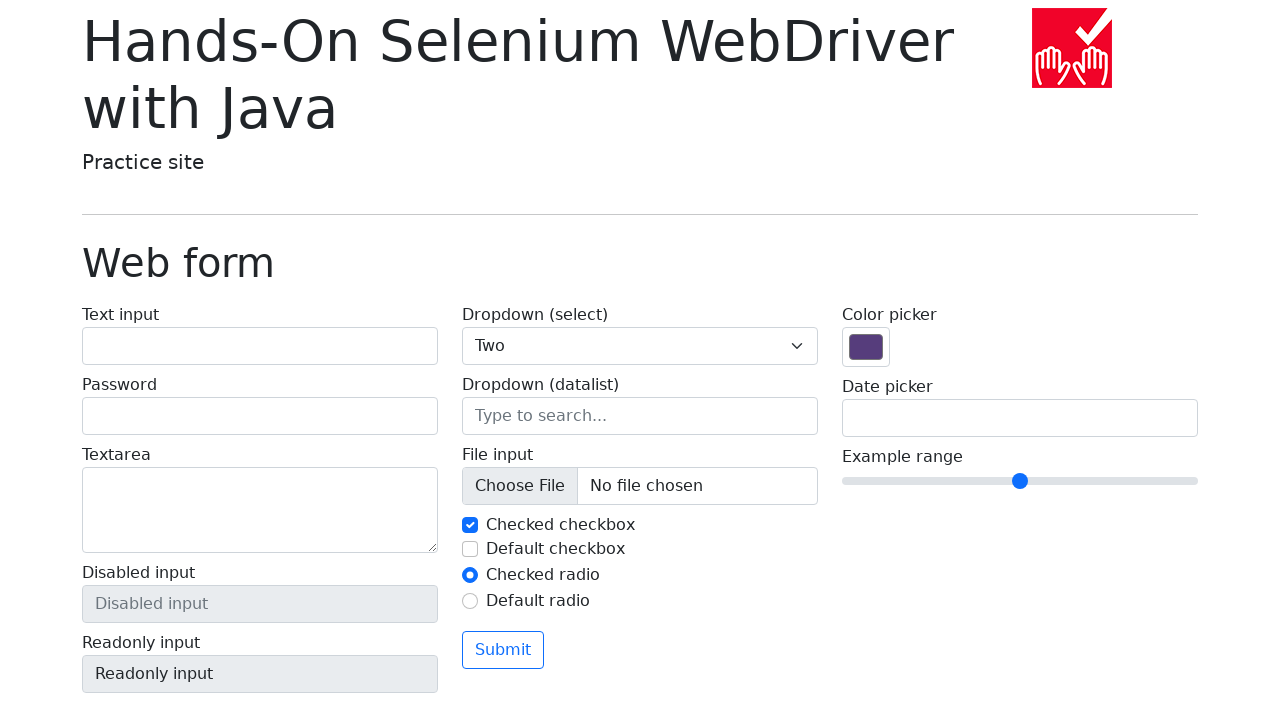